Tests that clicking Clear completed button removes completed items from the list

Starting URL: https://demo.playwright.dev/todomvc

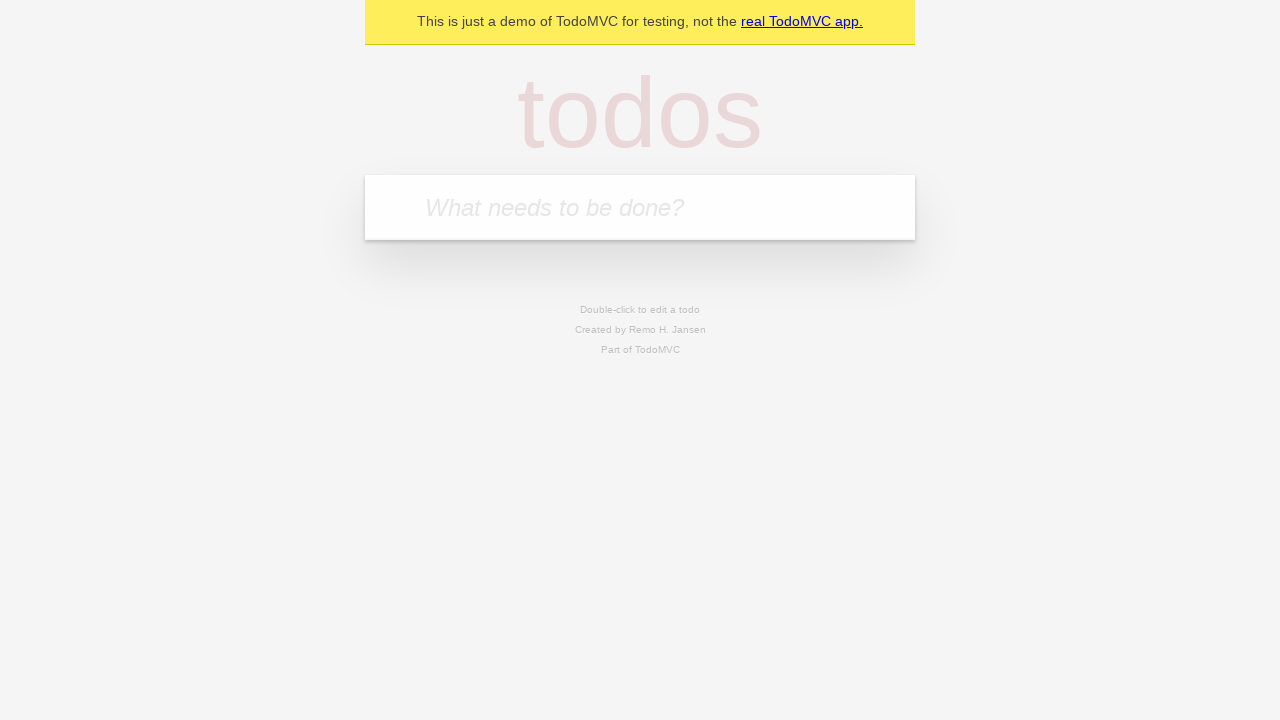

Filled todo input with 'buy some cheese' on internal:attr=[placeholder="What needs to be done?"i]
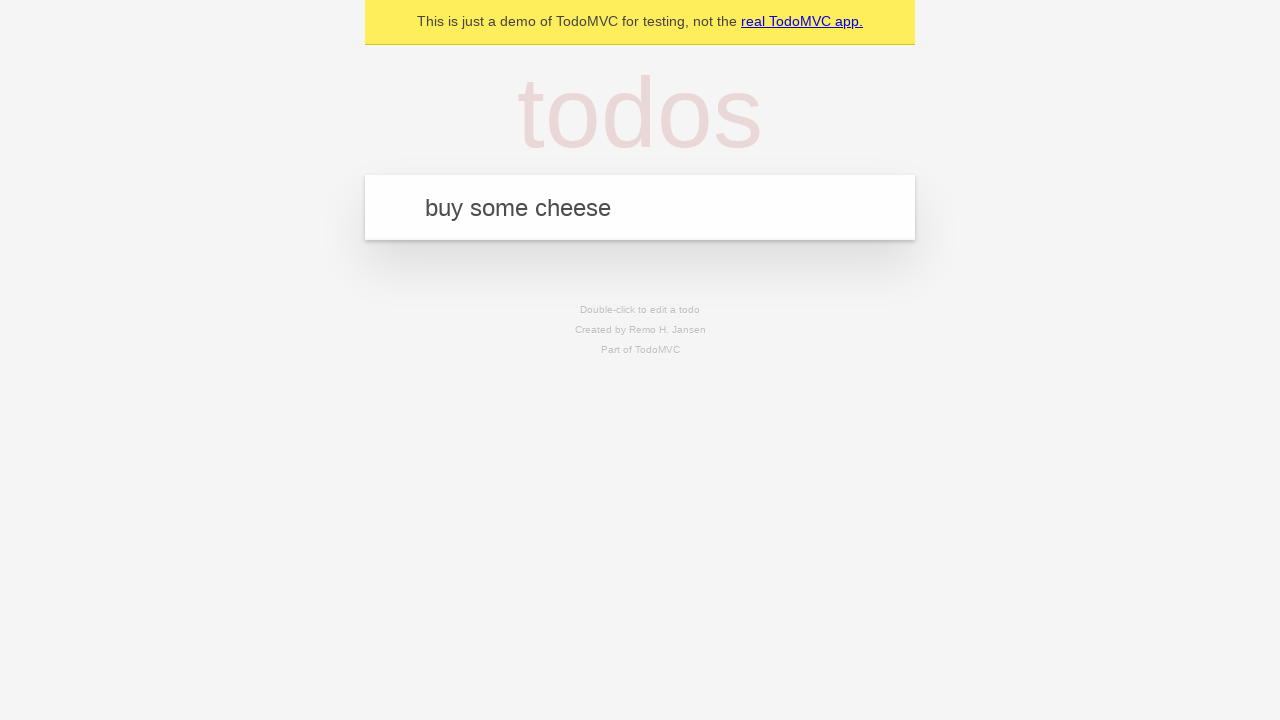

Pressed Enter to add first todo item on internal:attr=[placeholder="What needs to be done?"i]
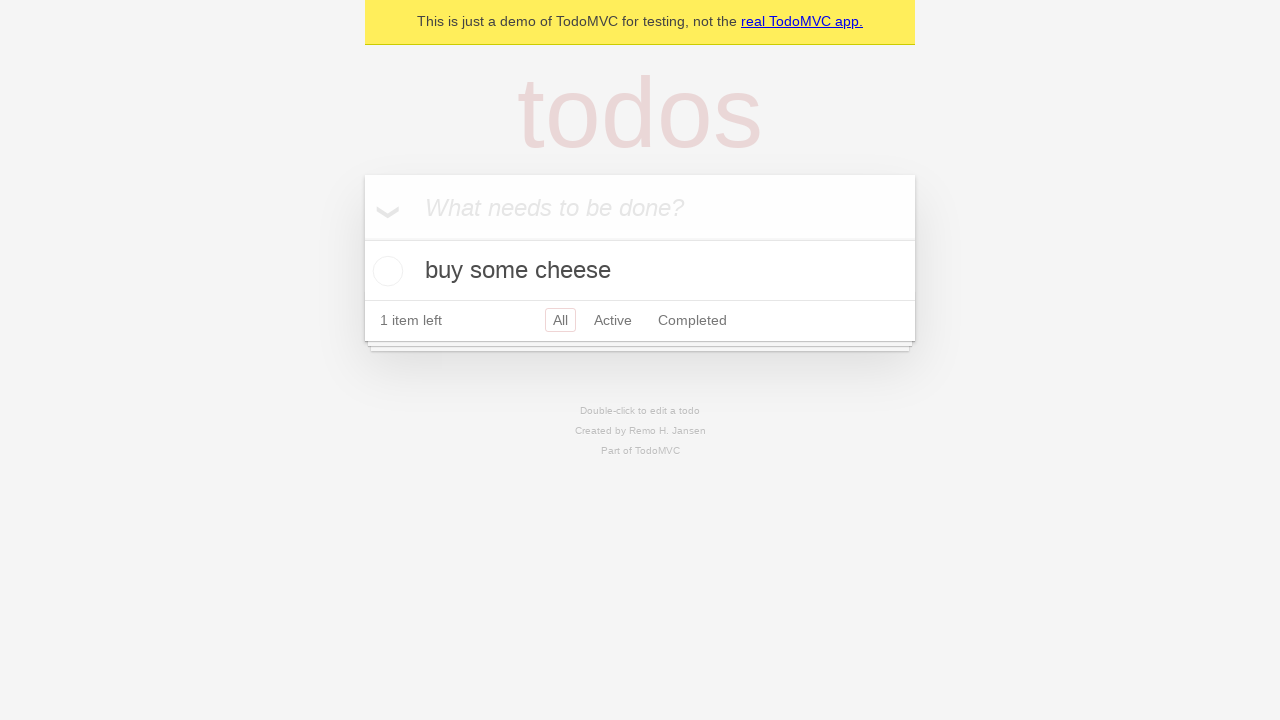

Filled todo input with 'feed the cat' on internal:attr=[placeholder="What needs to be done?"i]
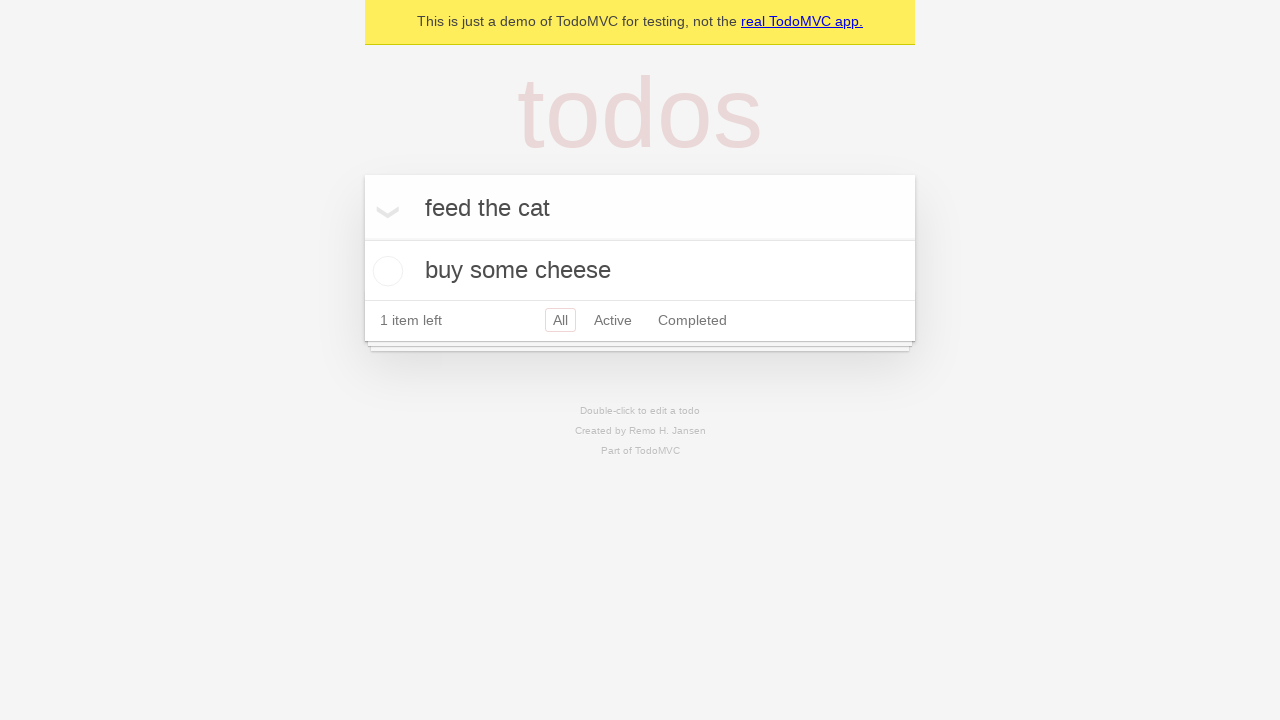

Pressed Enter to add second todo item on internal:attr=[placeholder="What needs to be done?"i]
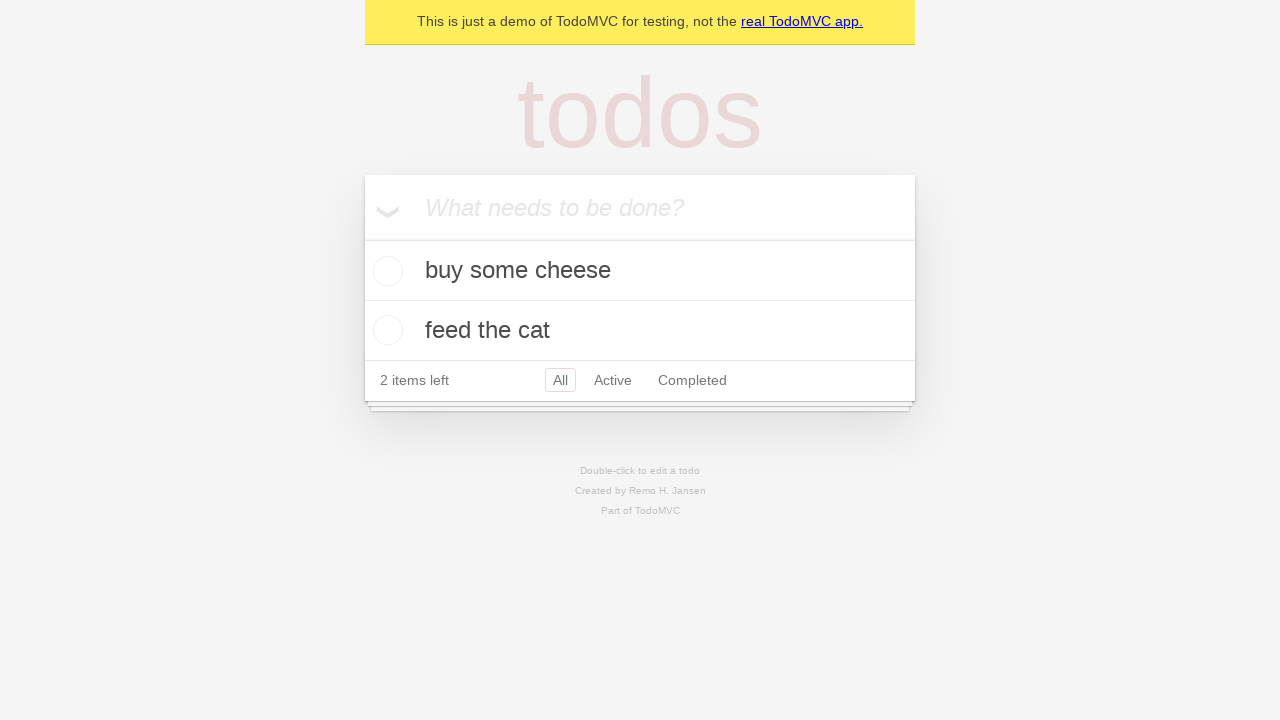

Filled todo input with 'book a doctors appointment' on internal:attr=[placeholder="What needs to be done?"i]
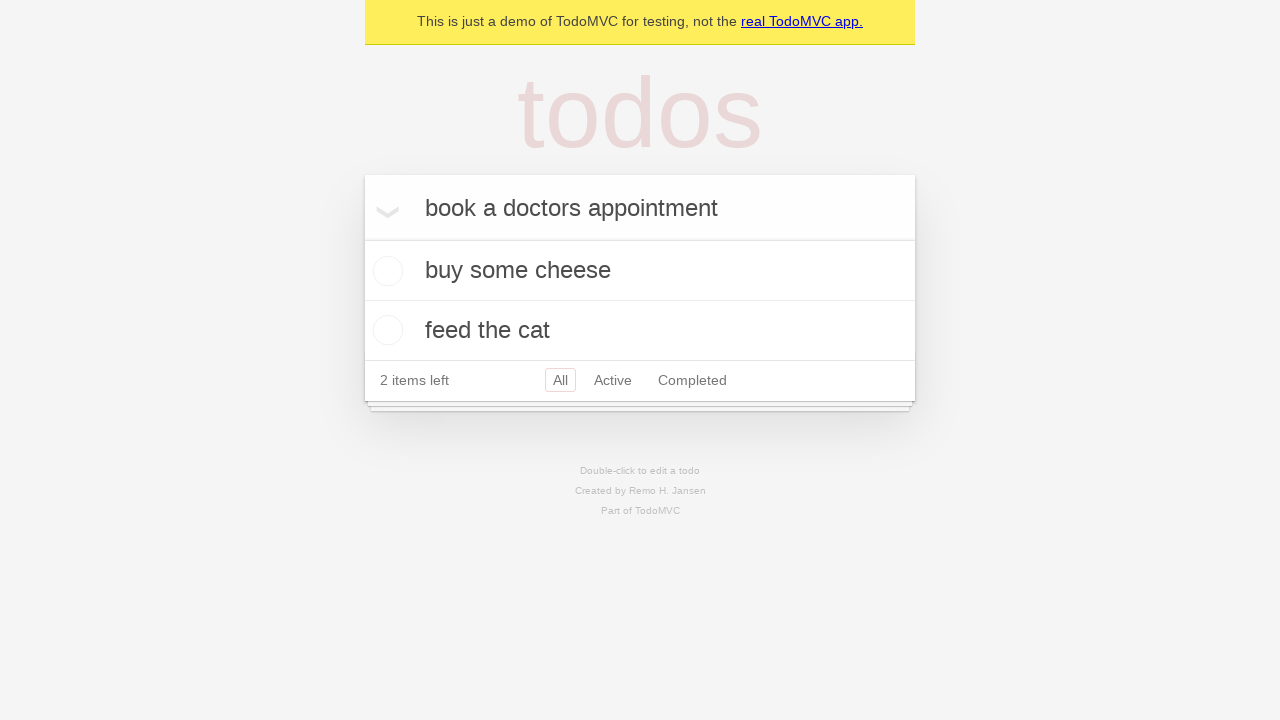

Pressed Enter to add third todo item on internal:attr=[placeholder="What needs to be done?"i]
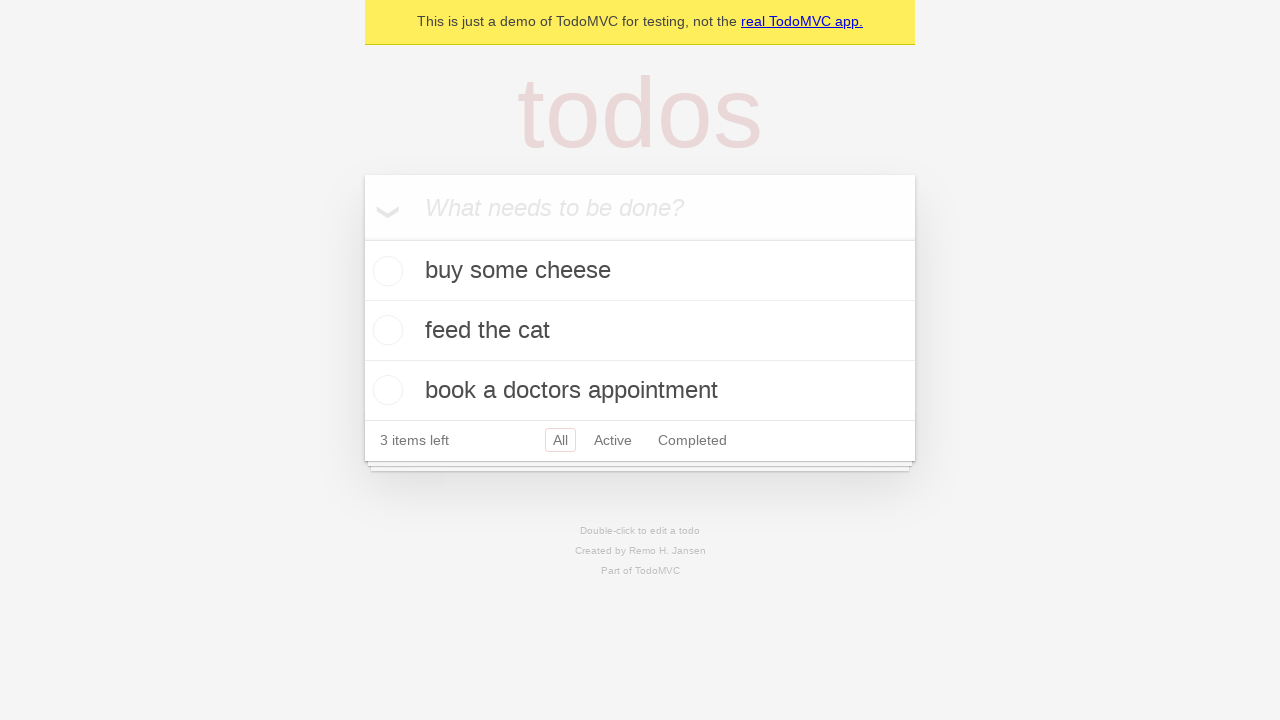

Checked the second todo item checkbox at (385, 330) on internal:testid=[data-testid="todo-item"s] >> nth=1 >> internal:role=checkbox
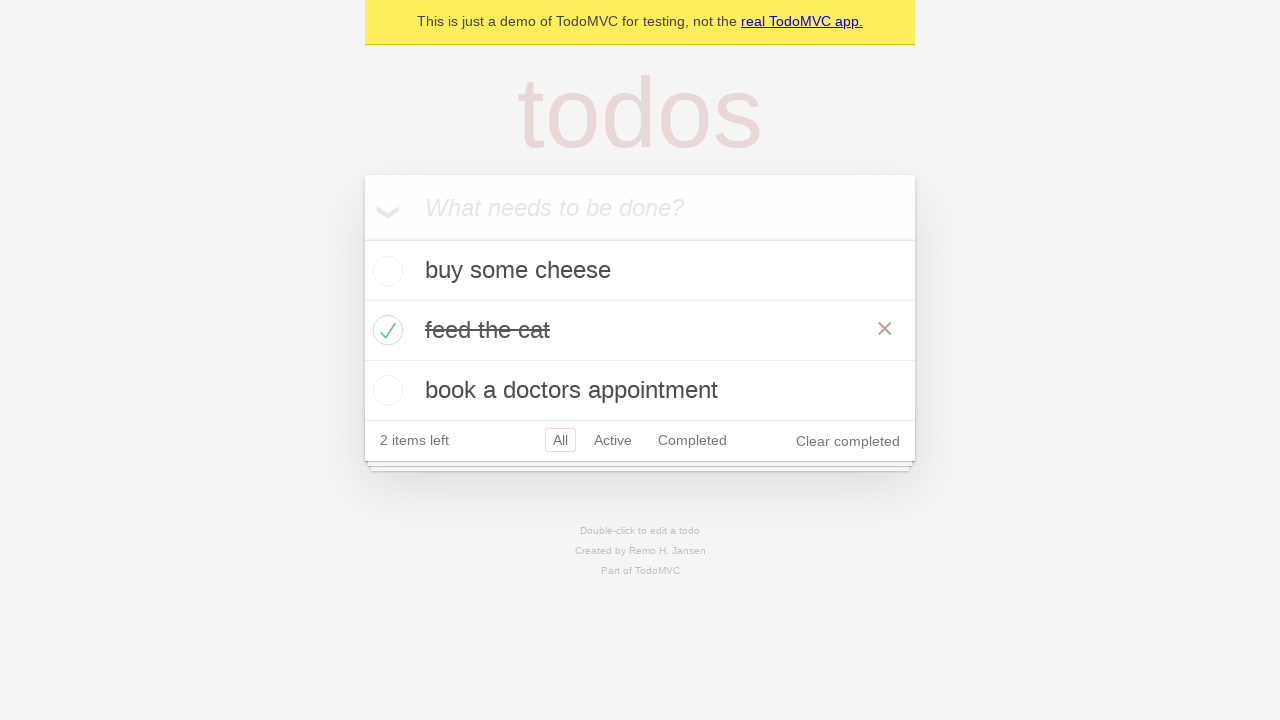

Clicked 'Clear completed' button at (848, 441) on internal:role=button[name="Clear completed"i]
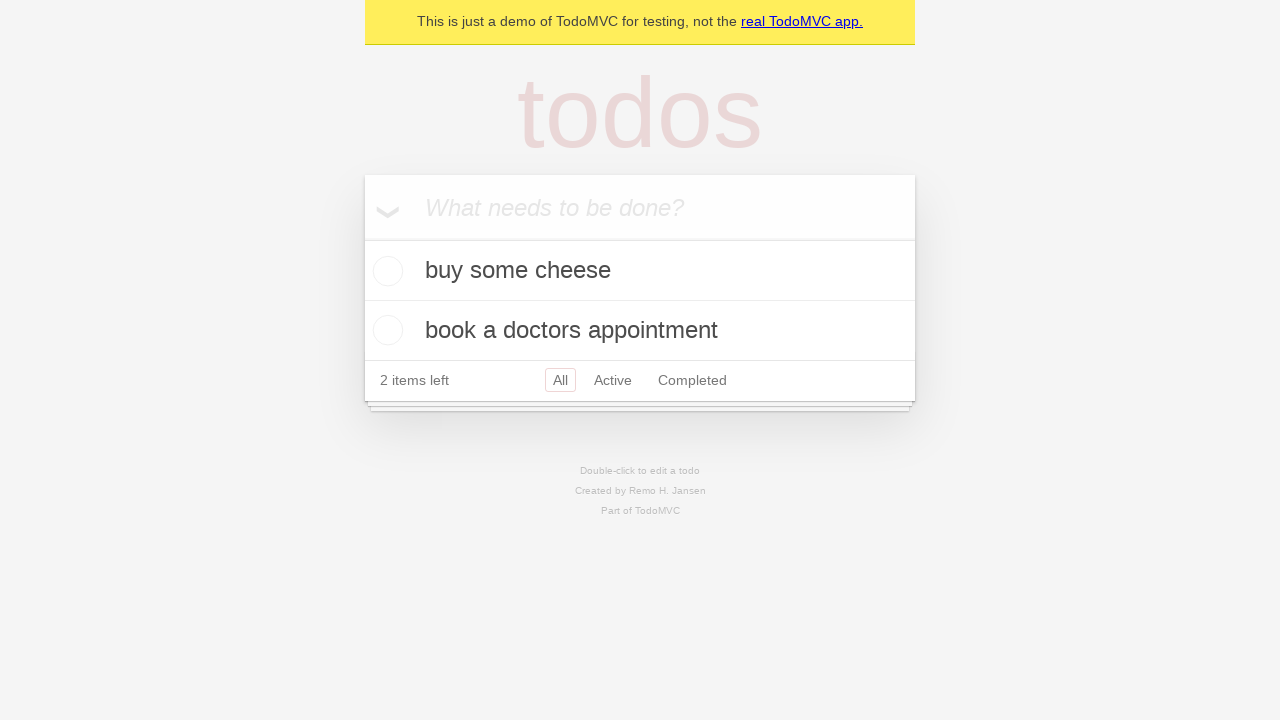

Waited for completed item to be removed from list
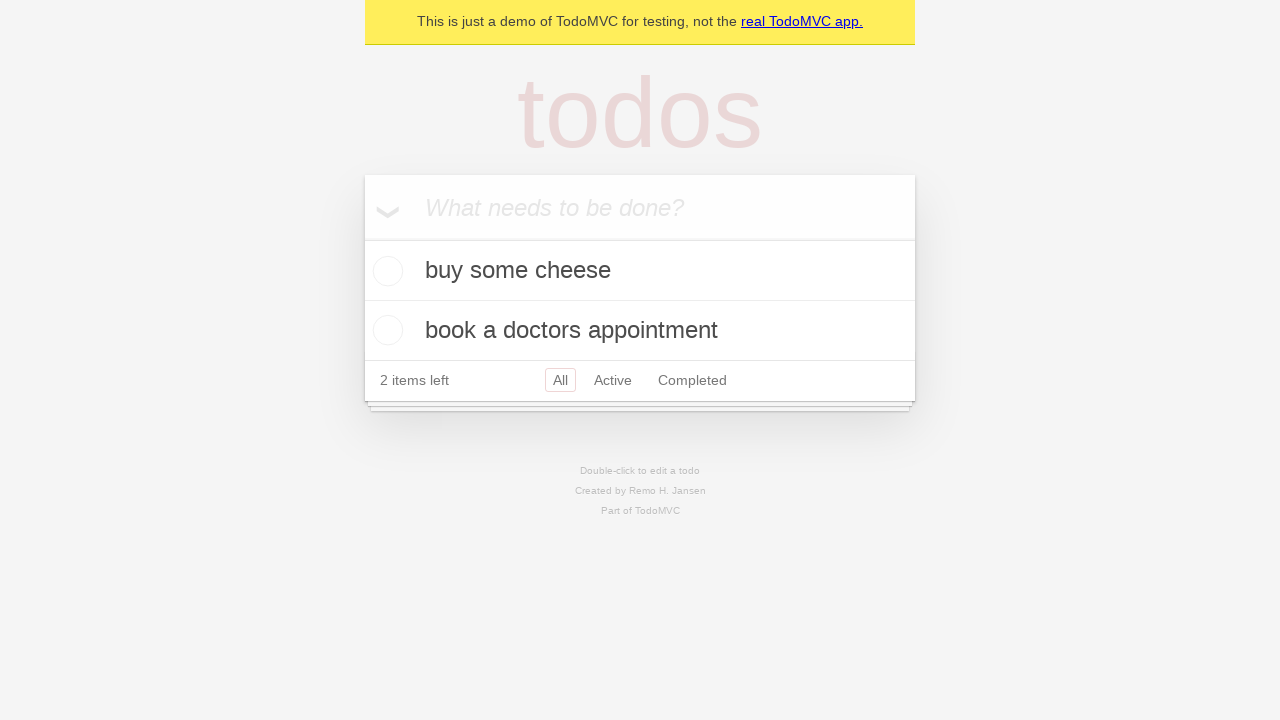

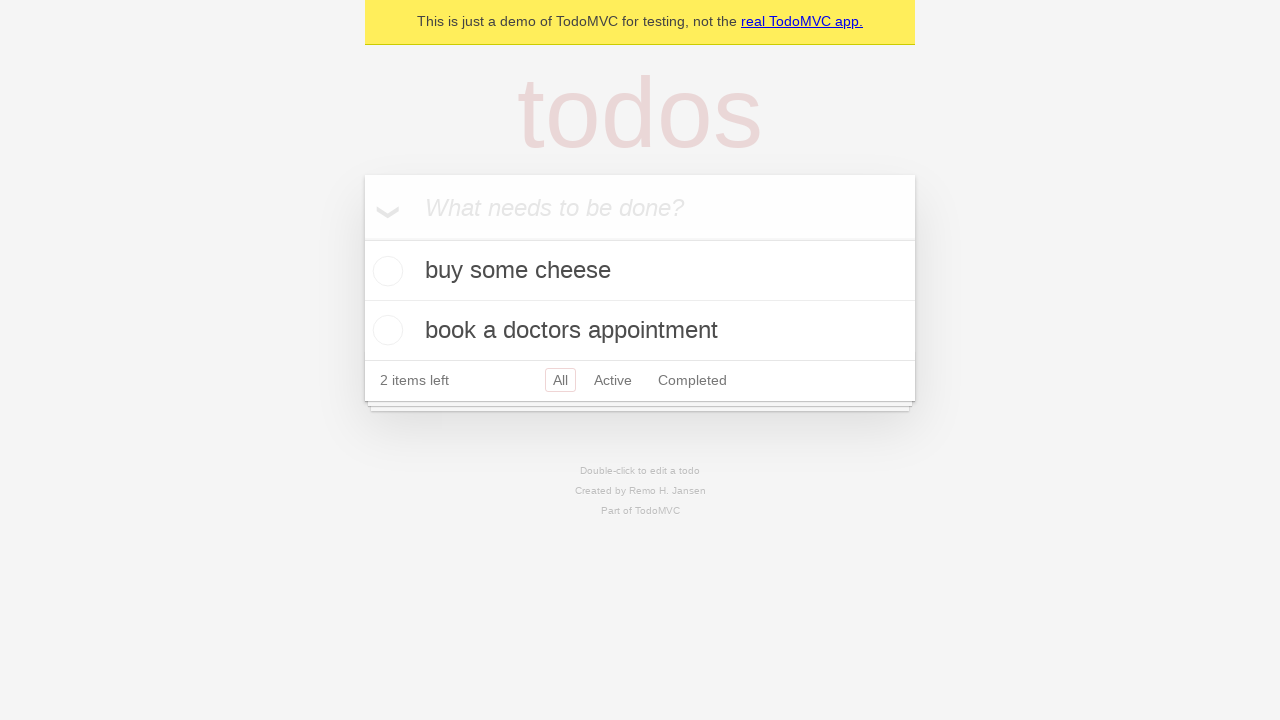